Tests navigation to the Courses section of the Edureka website and uses keyboard navigation to interact with page elements

Starting URL: http://www.edureka.co/

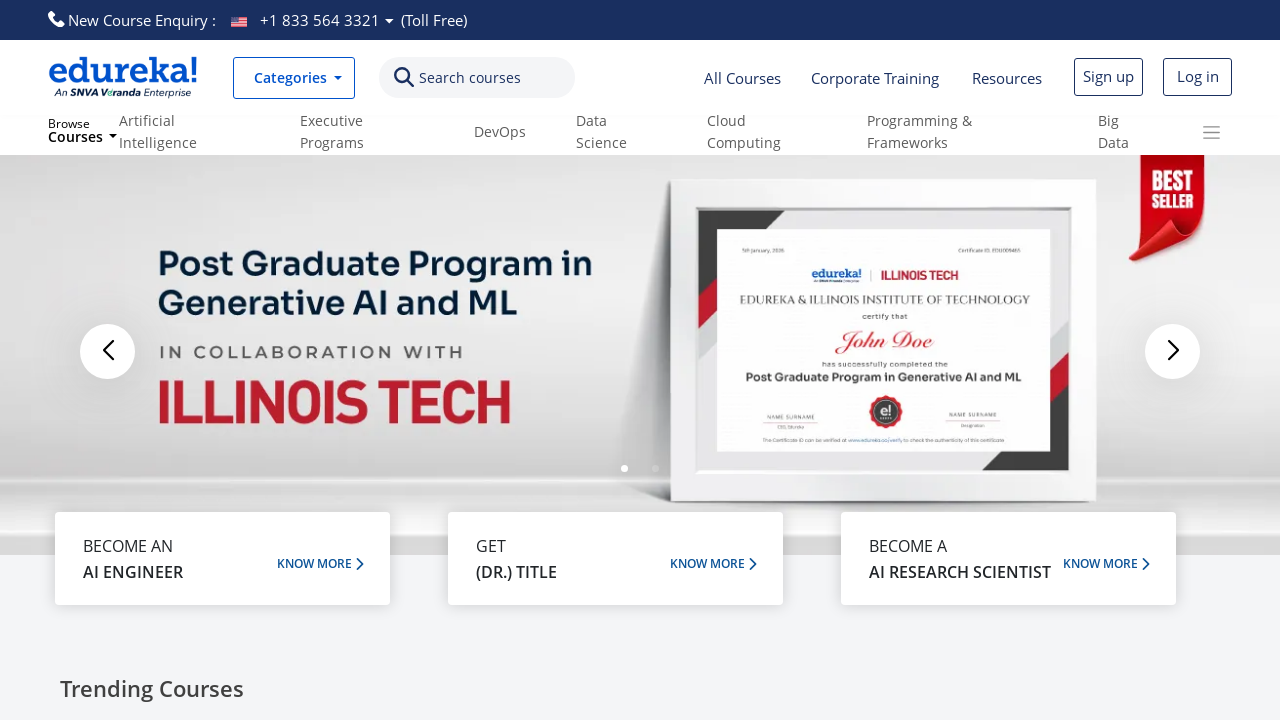

Clicked on Courses link in Edureka navigation at (742, 78) on a:text('Courses')
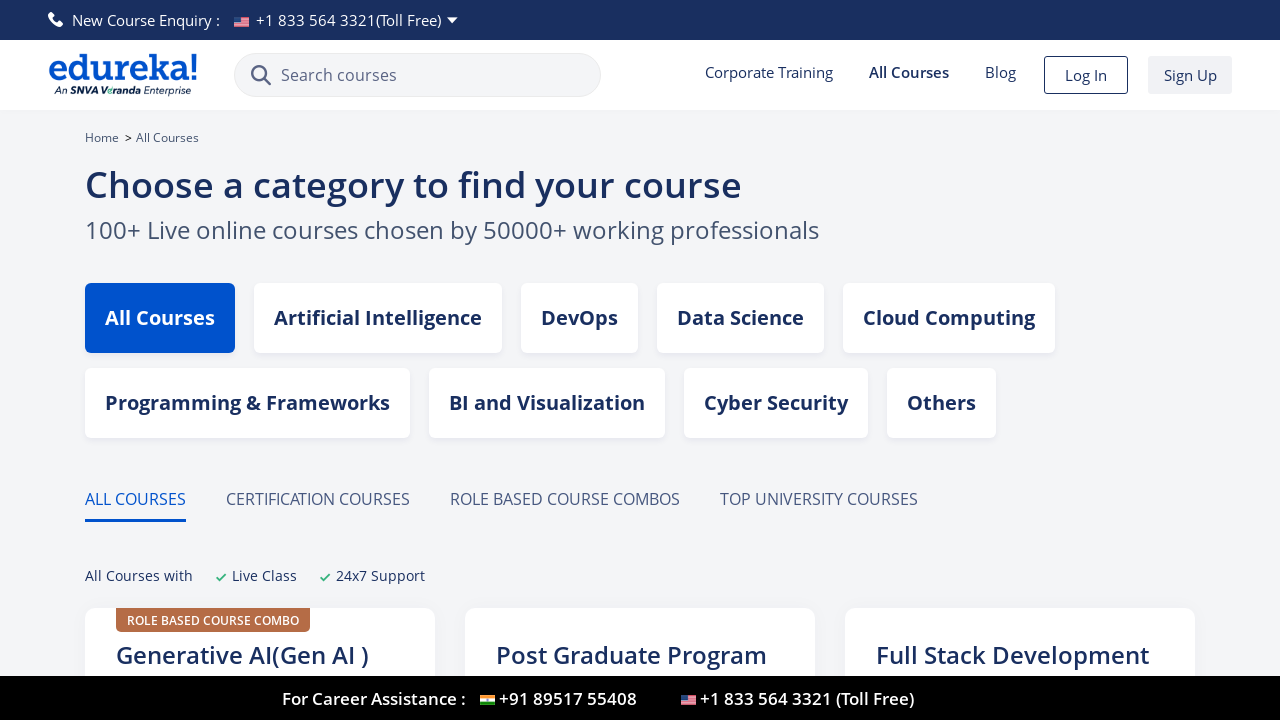

Waited 2000ms for Courses page to load
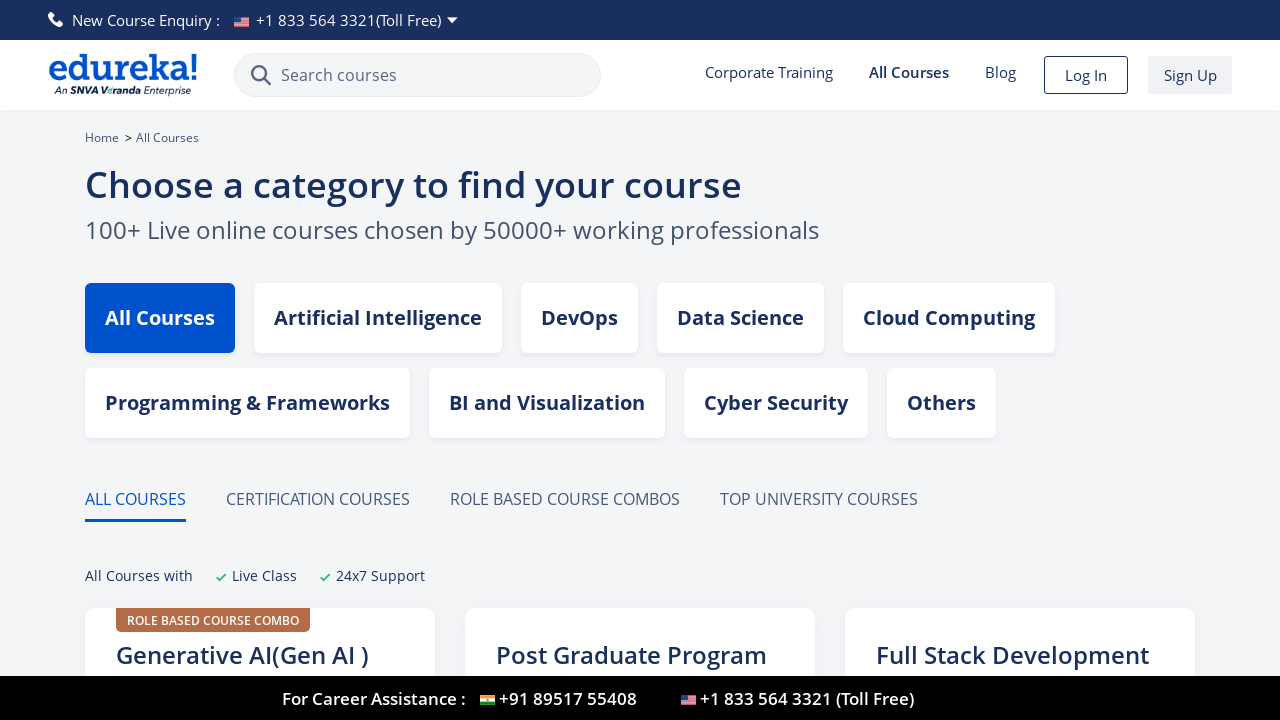

Pressed ArrowDown key to navigate page elements
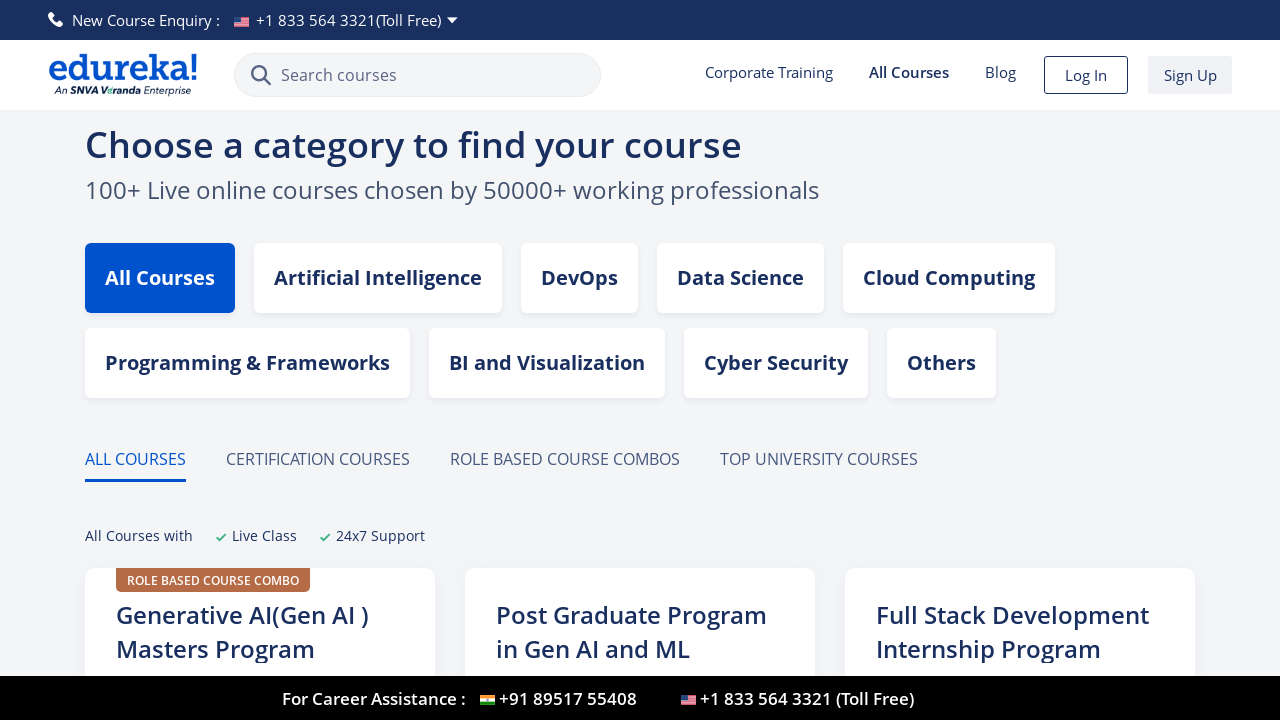

Waited 2000ms after ArrowDown navigation
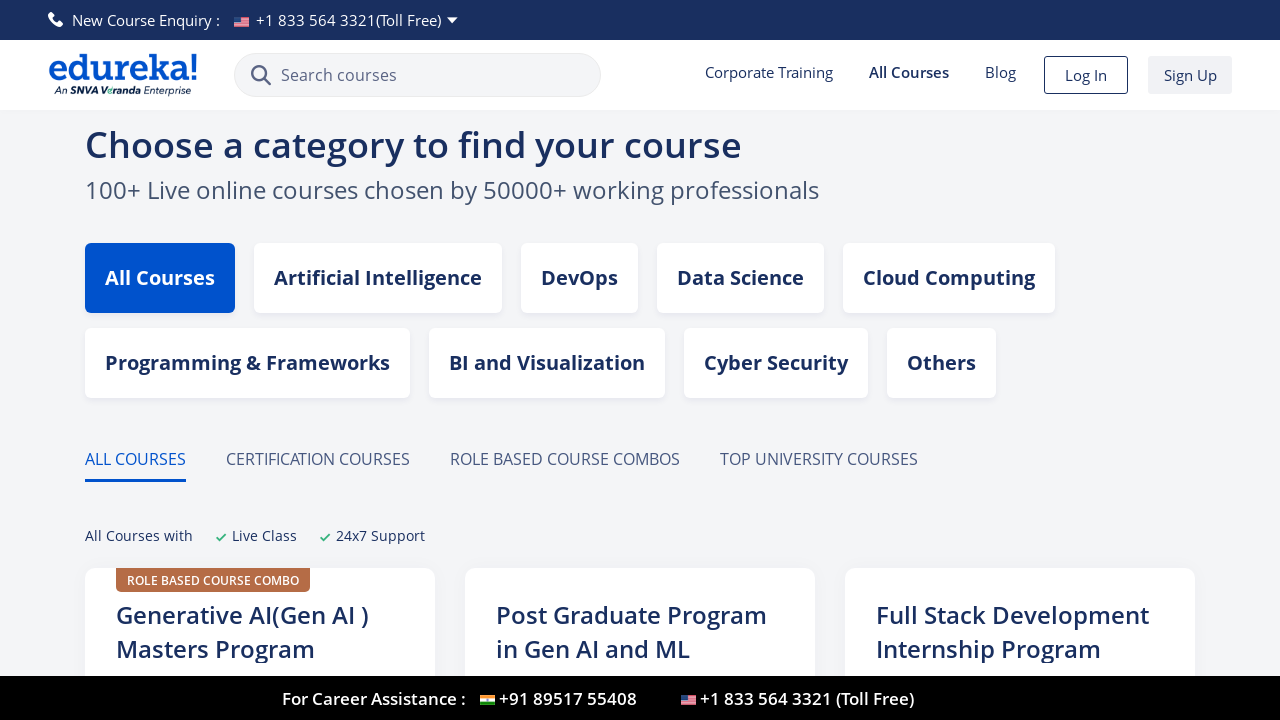

Pressed Tab key to navigate to next focusable element
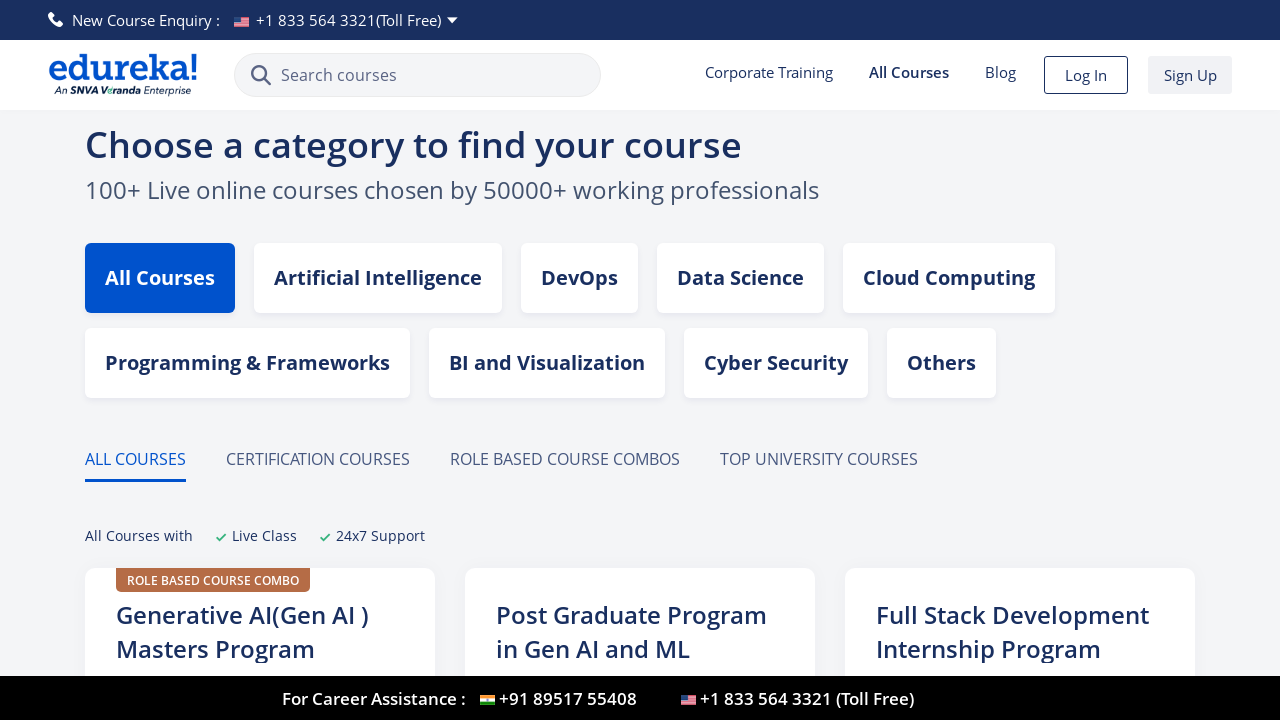

Waited 2000ms after first Tab navigation
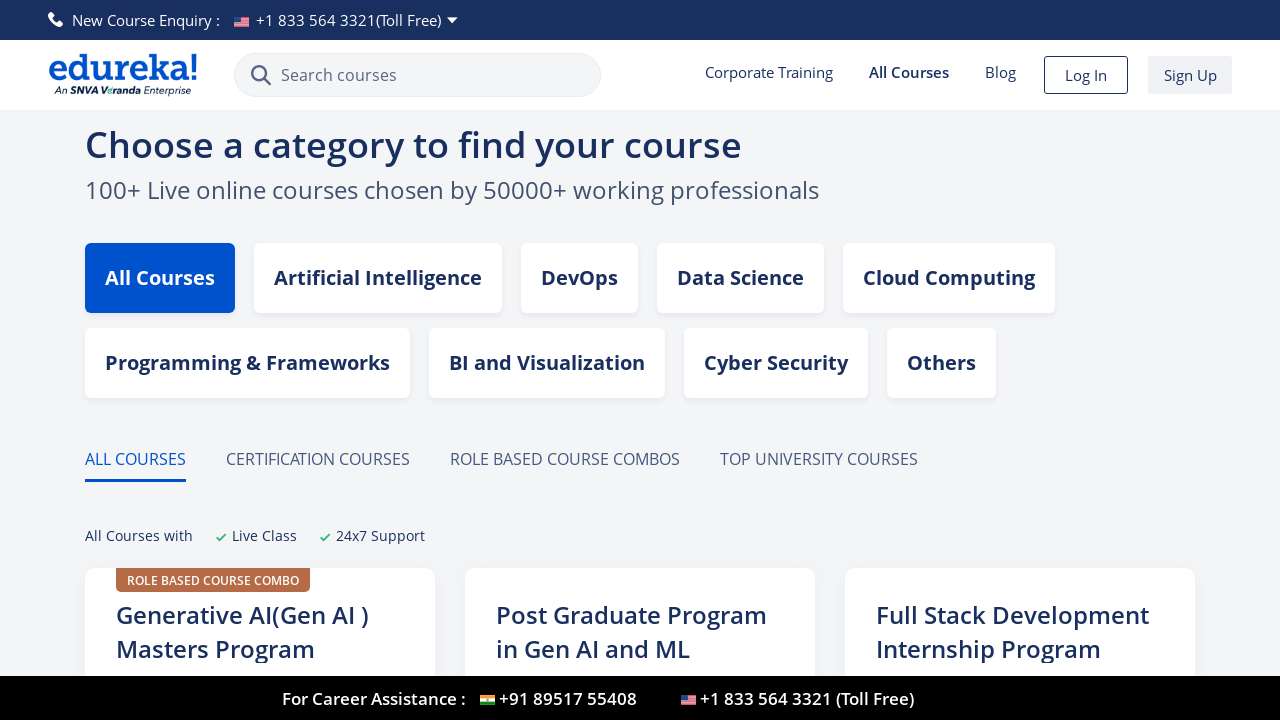

Pressed Tab key again to navigate to next element
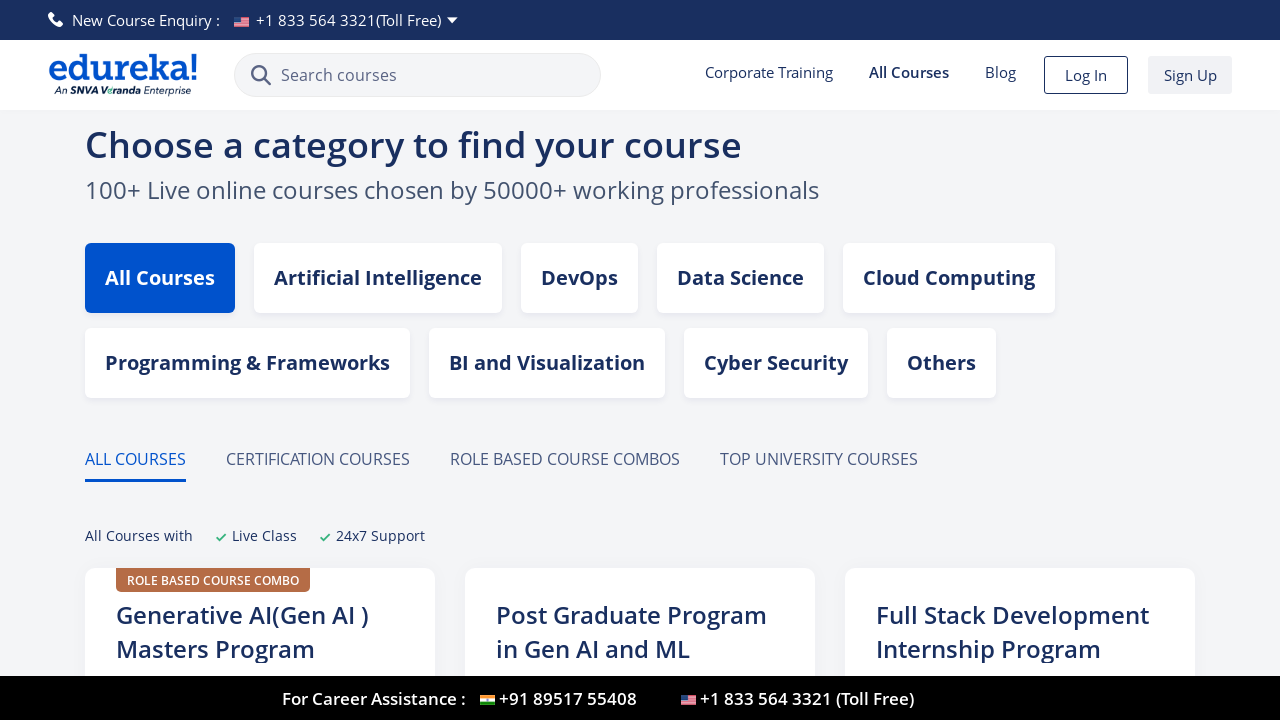

Final wait of 2000ms after second Tab navigation
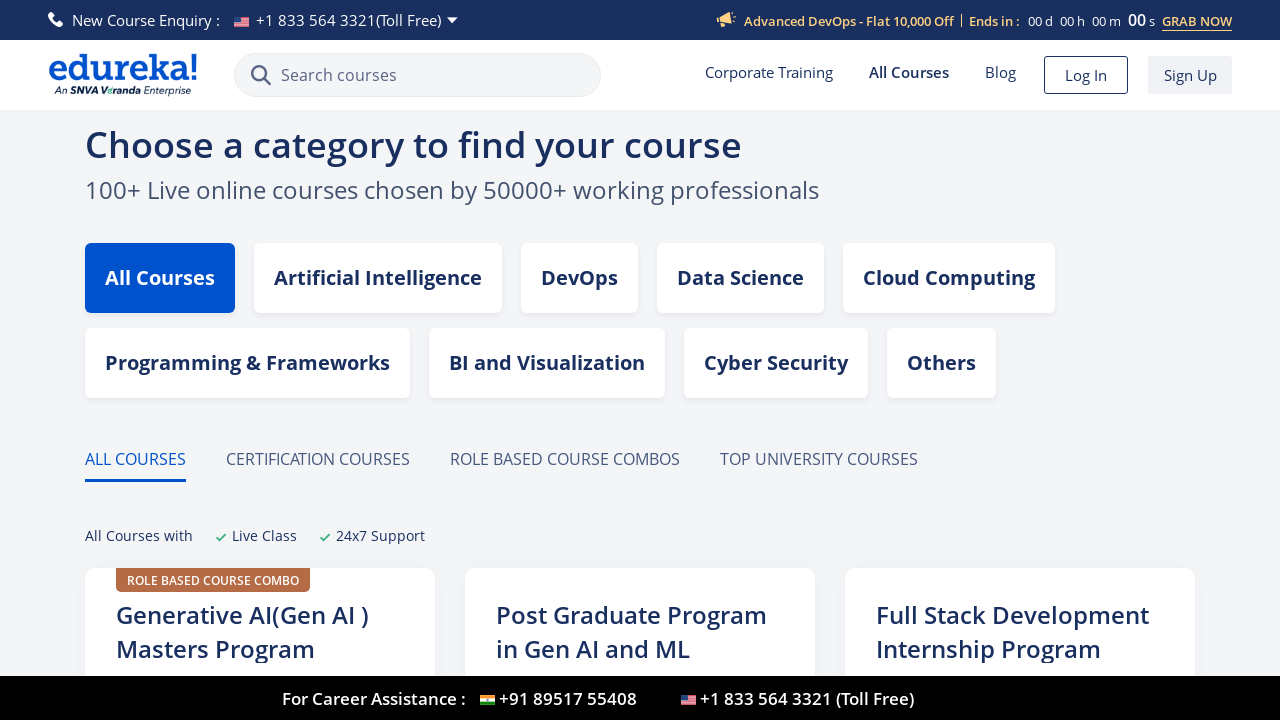

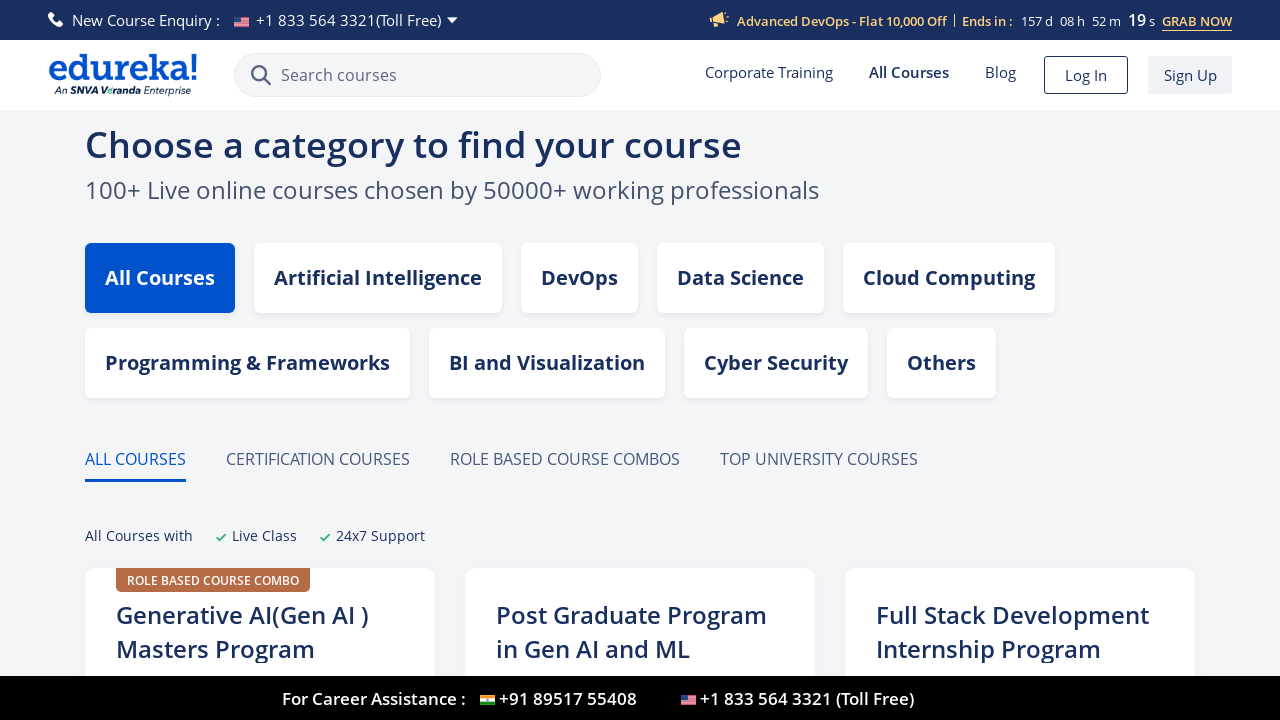